Tests that todo data persists after page reload

Starting URL: https://demo.playwright.dev/todomvc

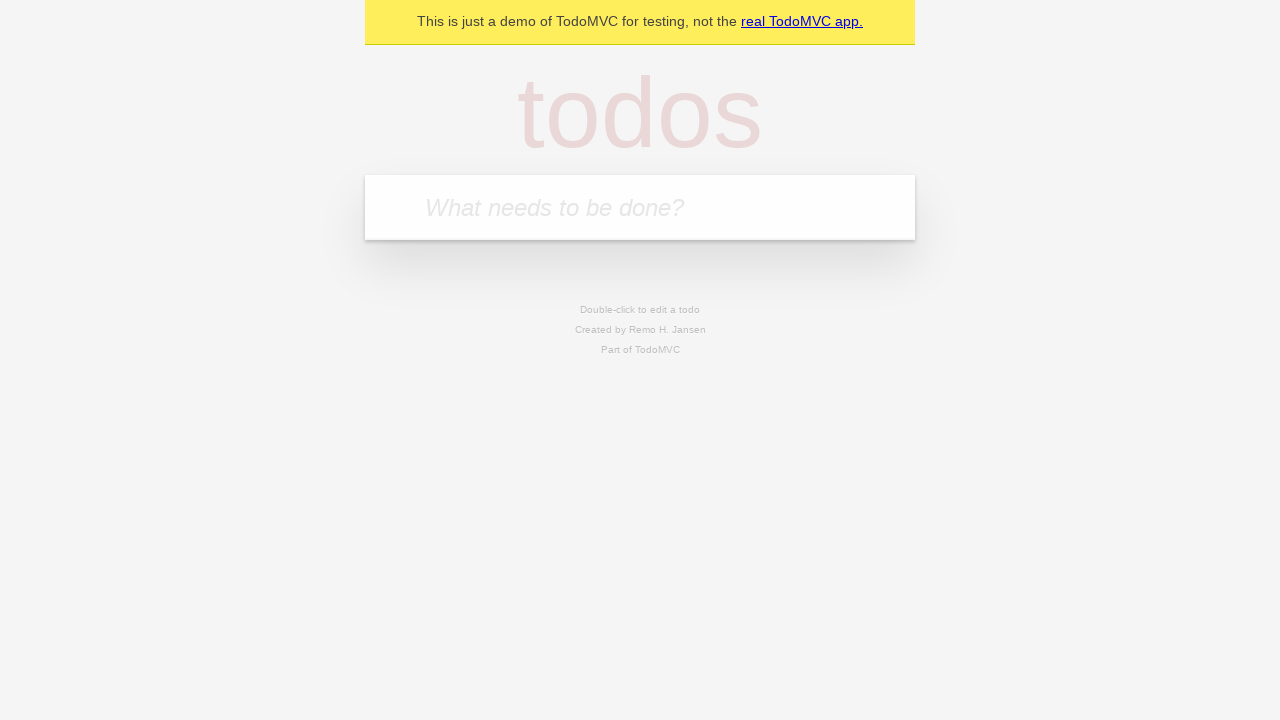

Filled todo input with 'buy some cheese' on internal:attr=[placeholder="What needs to be done?"i]
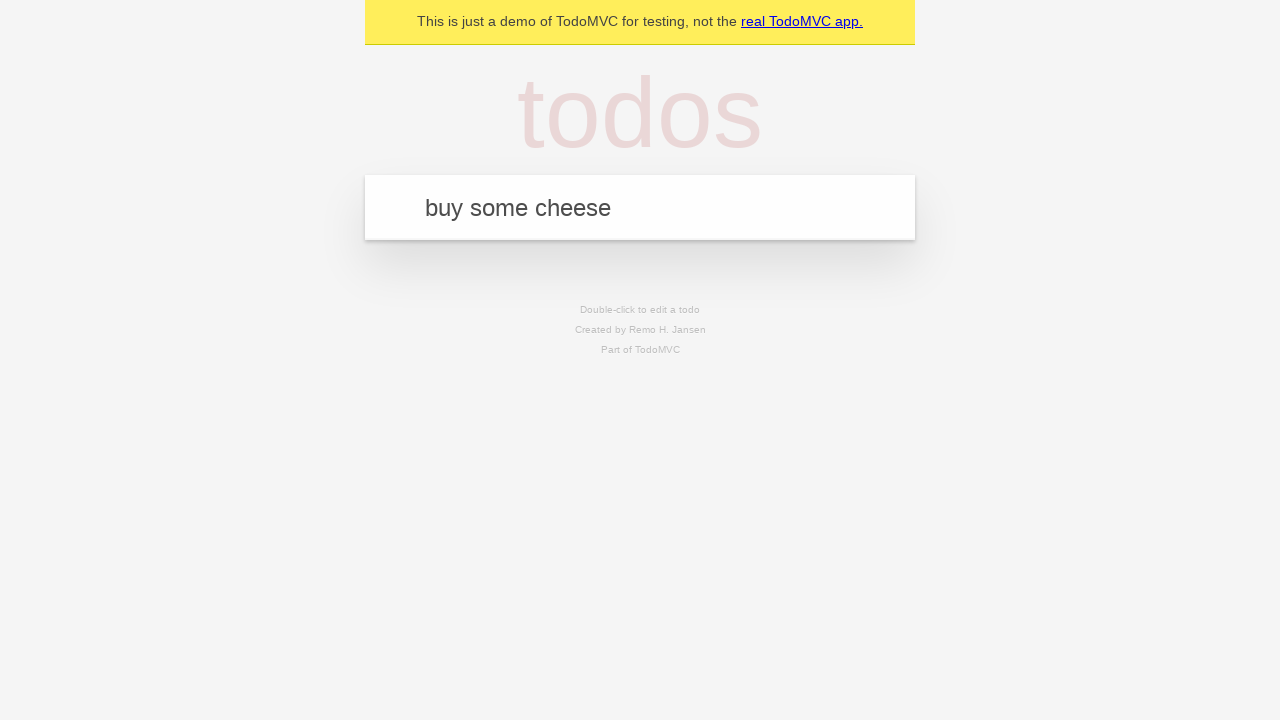

Pressed Enter to add todo 'buy some cheese' on internal:attr=[placeholder="What needs to be done?"i]
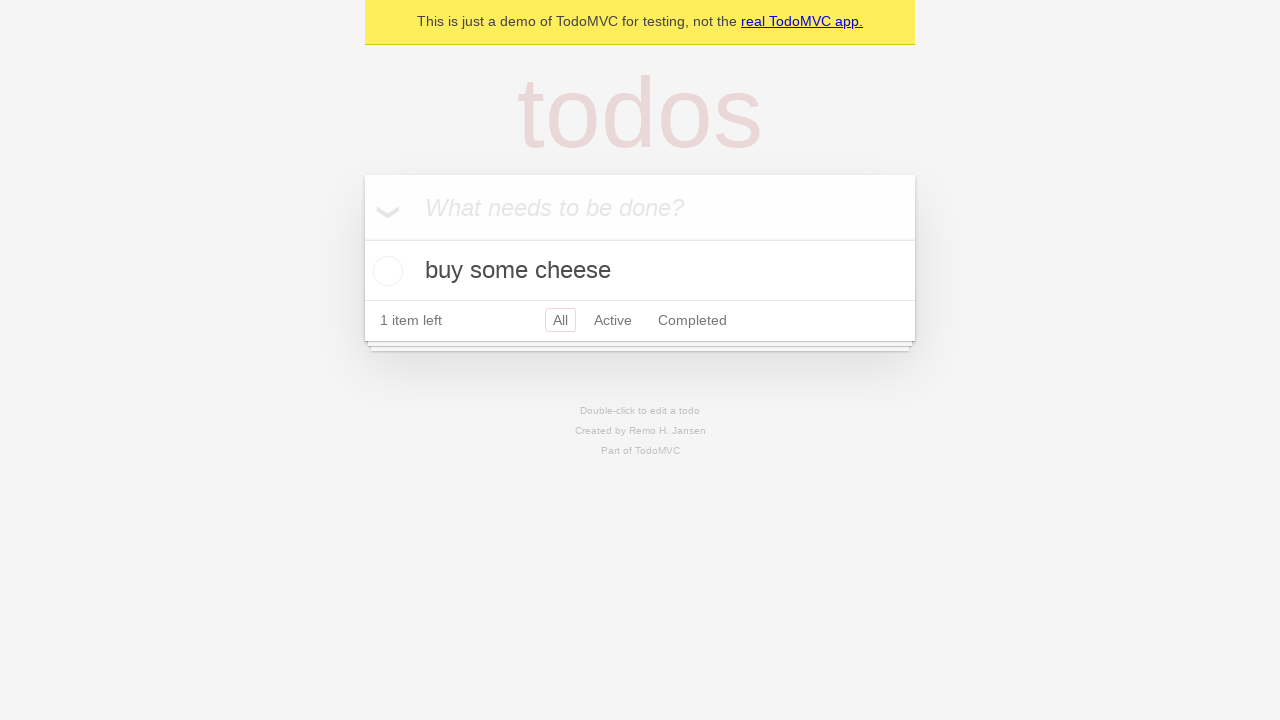

Filled todo input with 'feed the cat' on internal:attr=[placeholder="What needs to be done?"i]
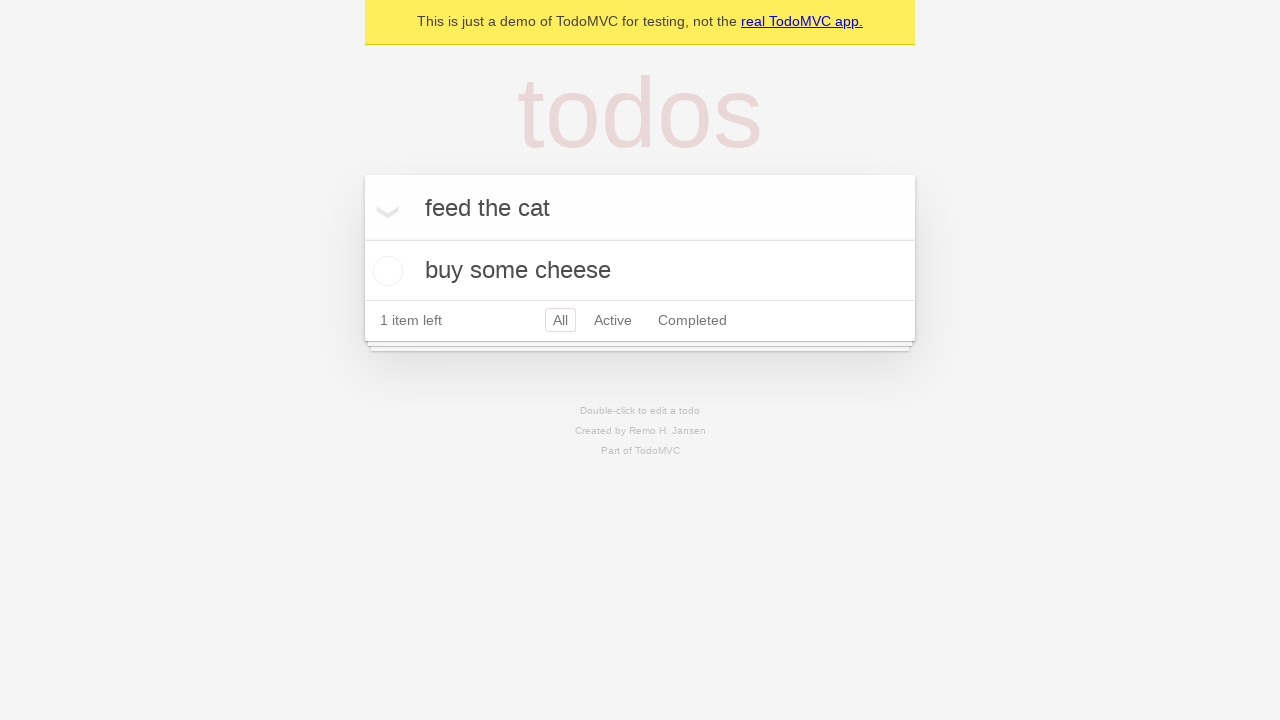

Pressed Enter to add todo 'feed the cat' on internal:attr=[placeholder="What needs to be done?"i]
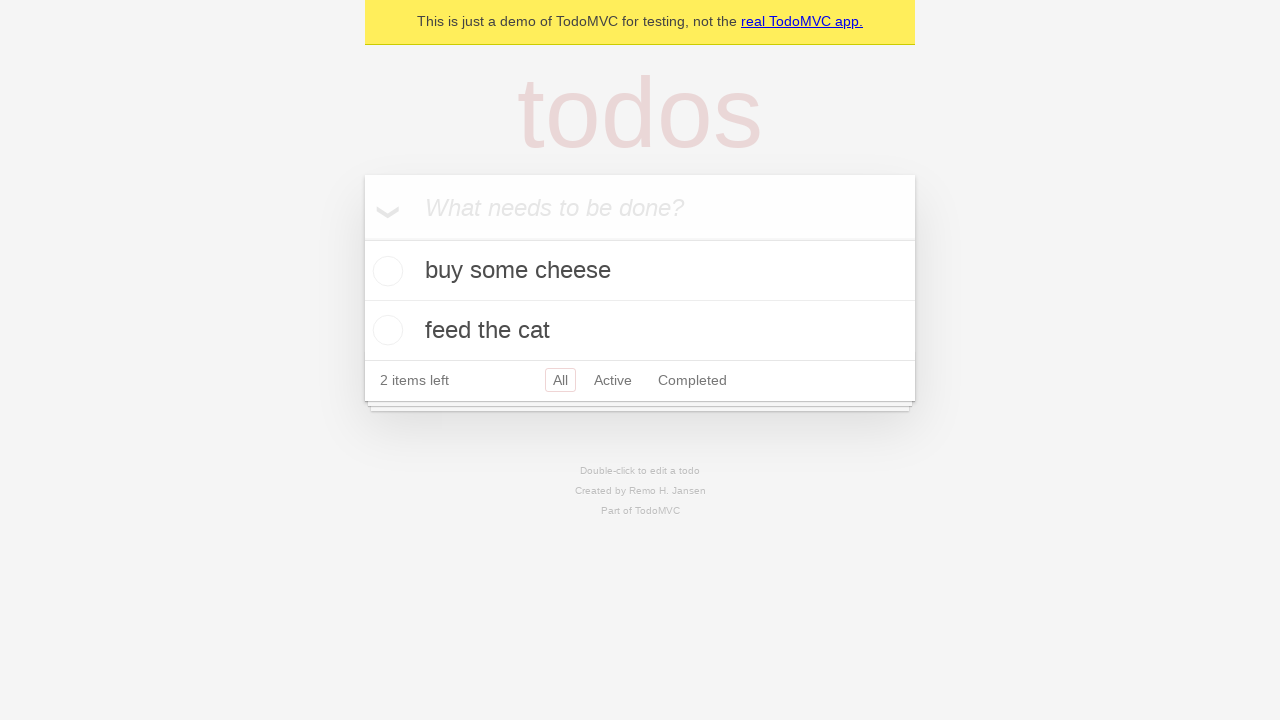

Located first todo item checkbox
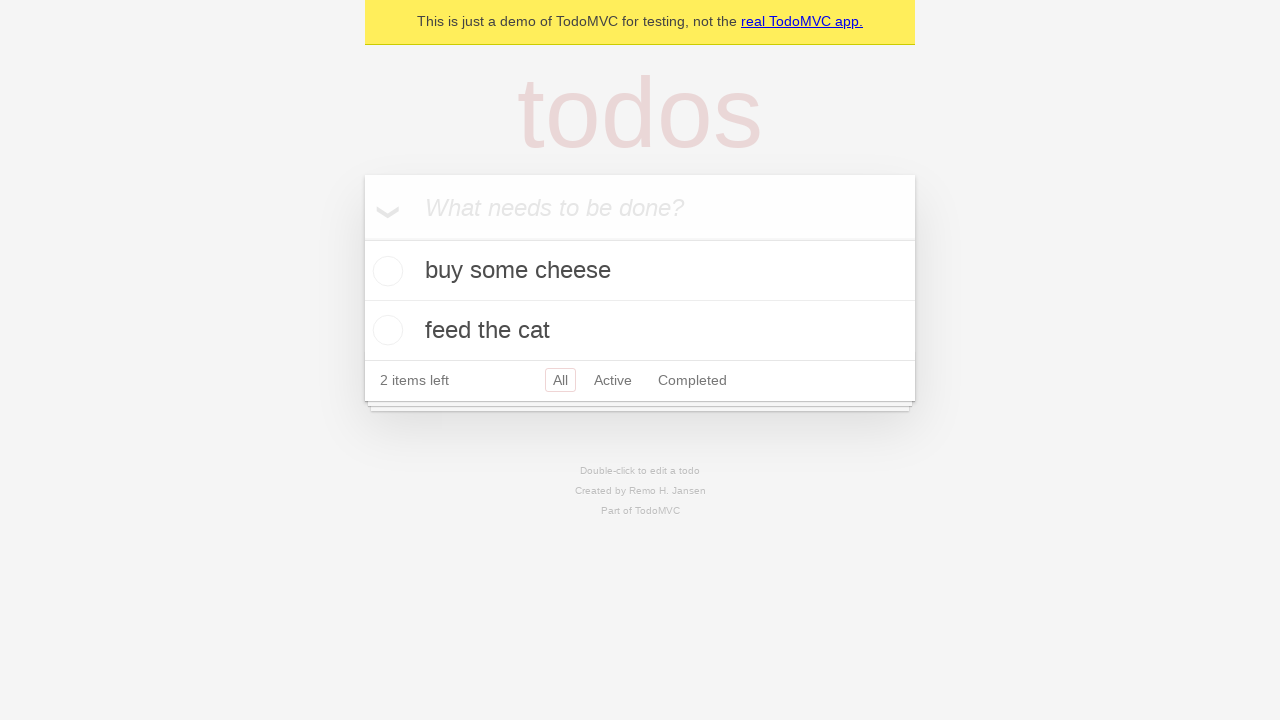

Checked first todo item at (385, 271) on internal:testid=[data-testid="todo-item"s] >> nth=0 >> internal:role=checkbox
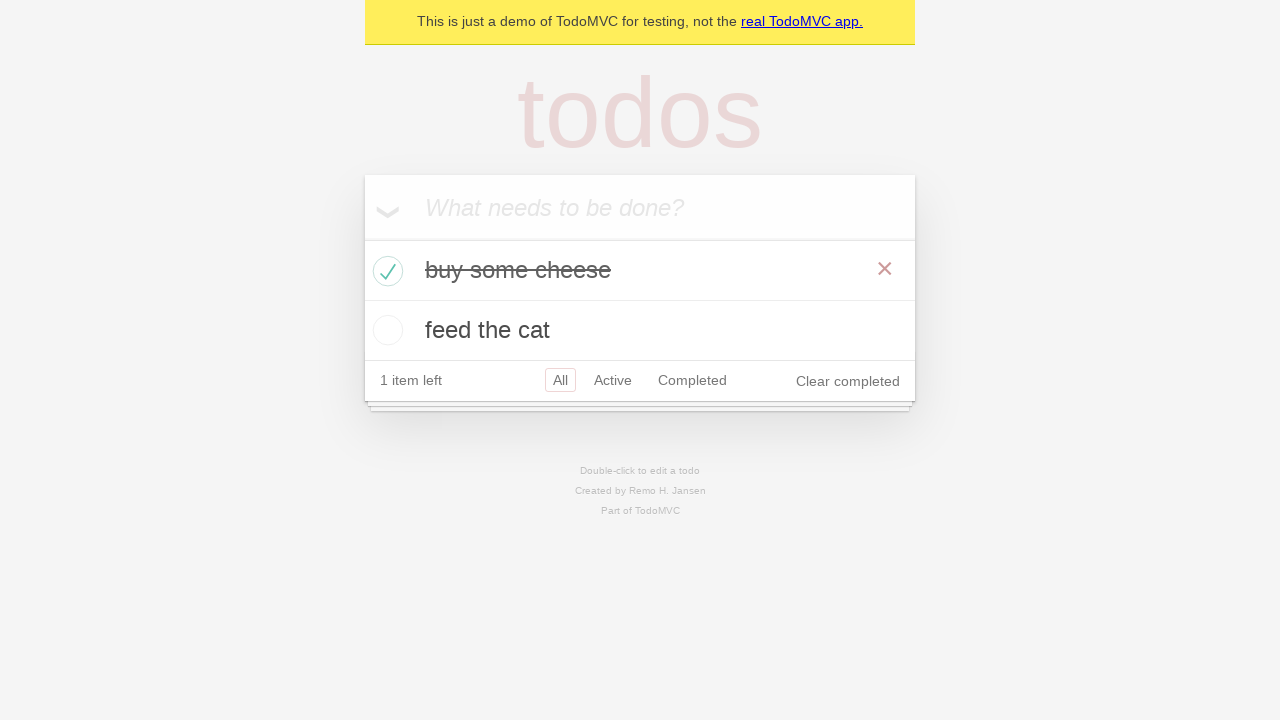

Reloaded page to test data persistence
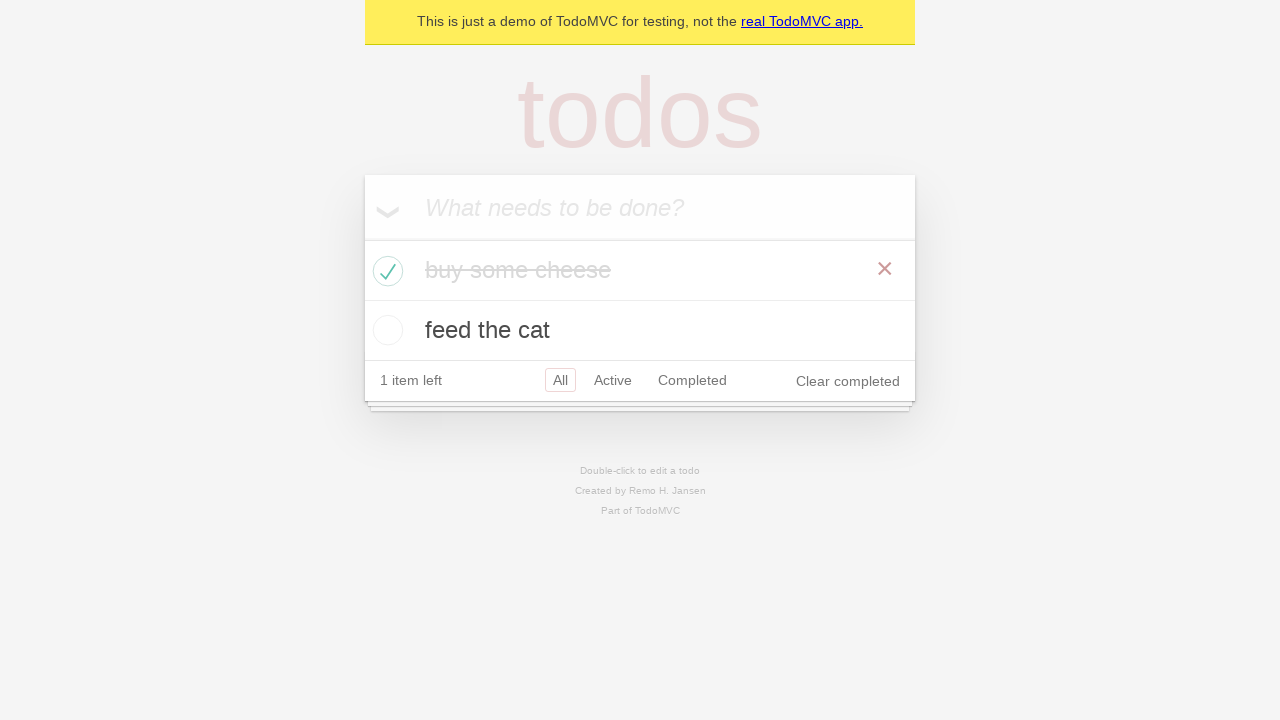

Todo items loaded after page reload
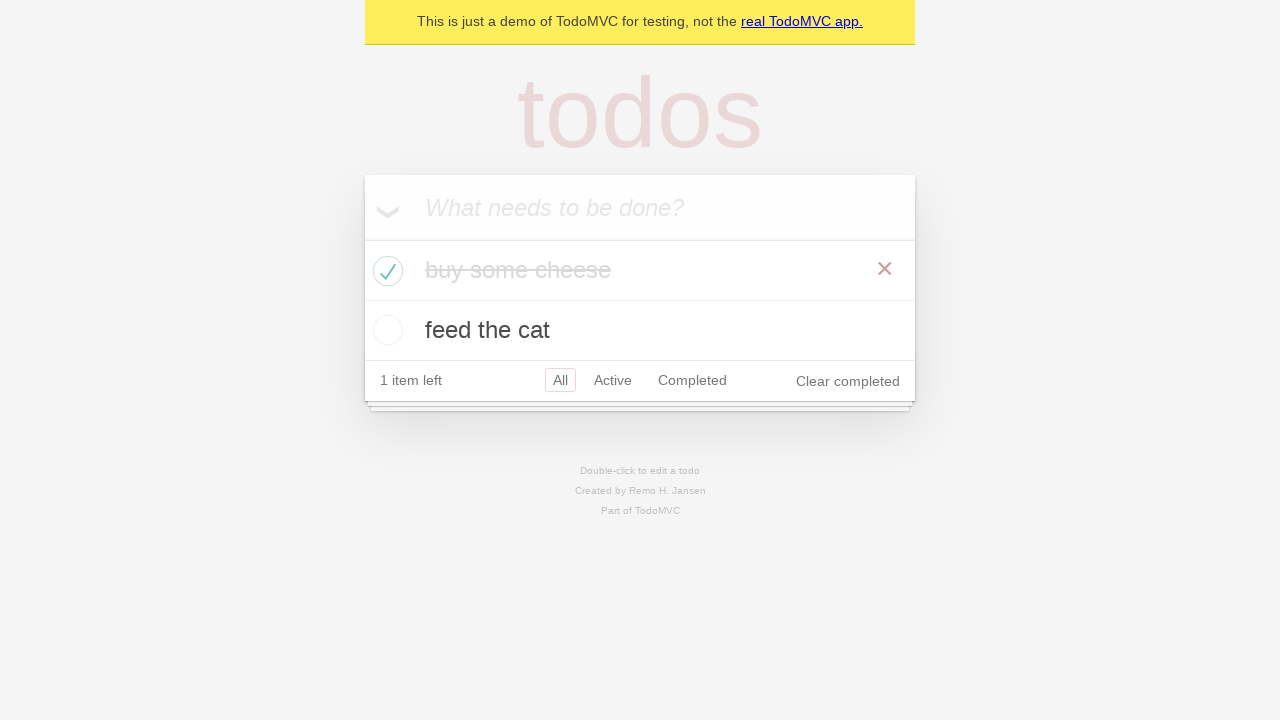

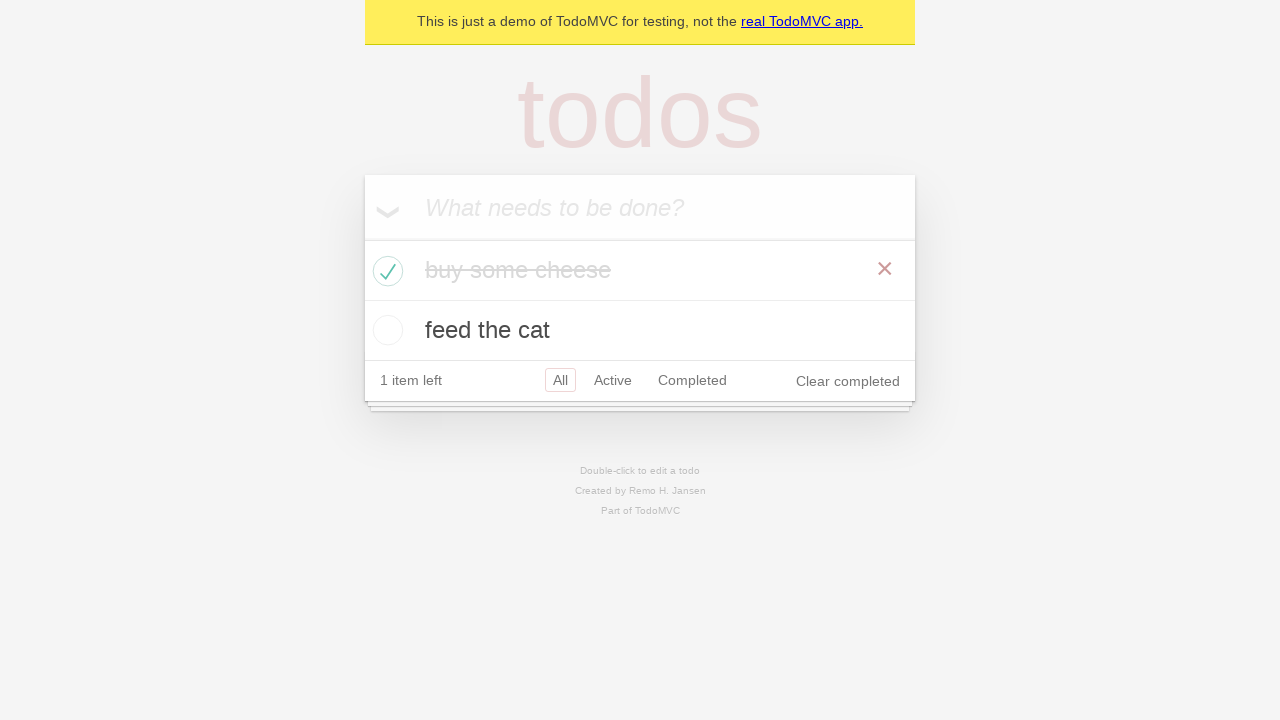